Tests keyboard and mouse actions on a practice form by entering text with shift key pressed and performing a right-click on a download link

Starting URL: https://awesomeqa.com/practice.html

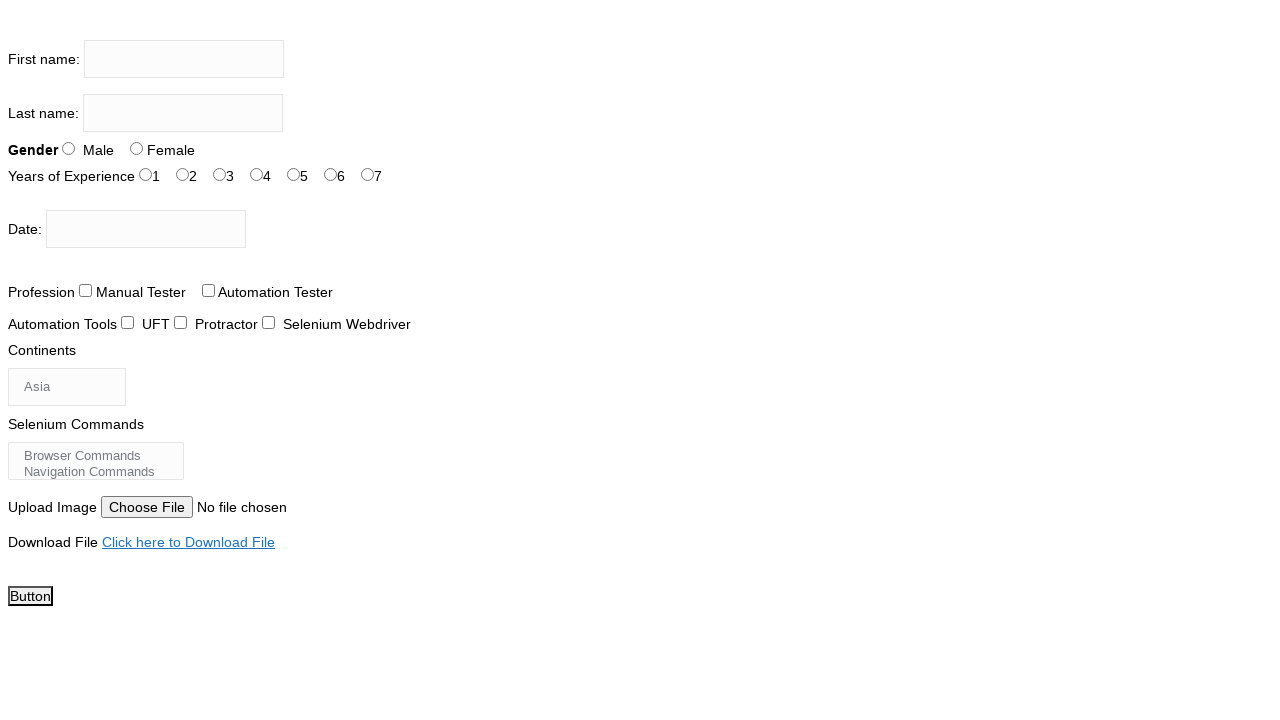

Located the first name input field
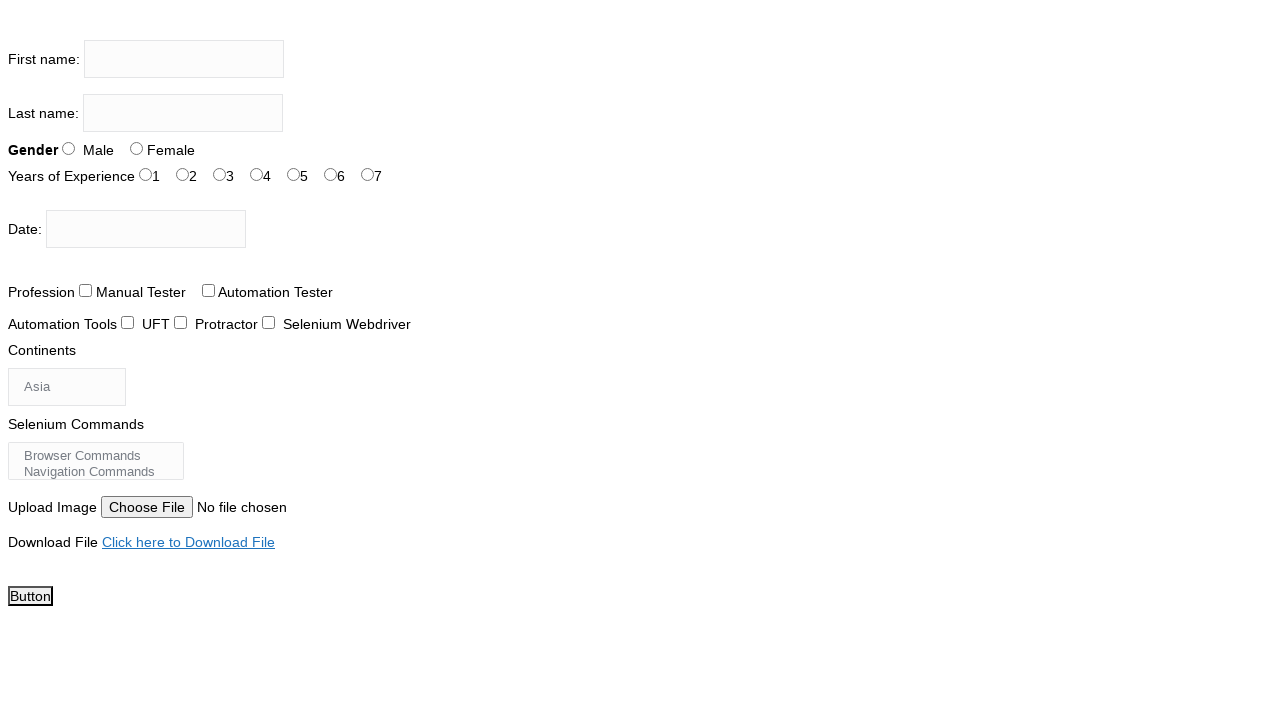

Clicked on first name field to focus it at (184, 59) on input[name='firstname']
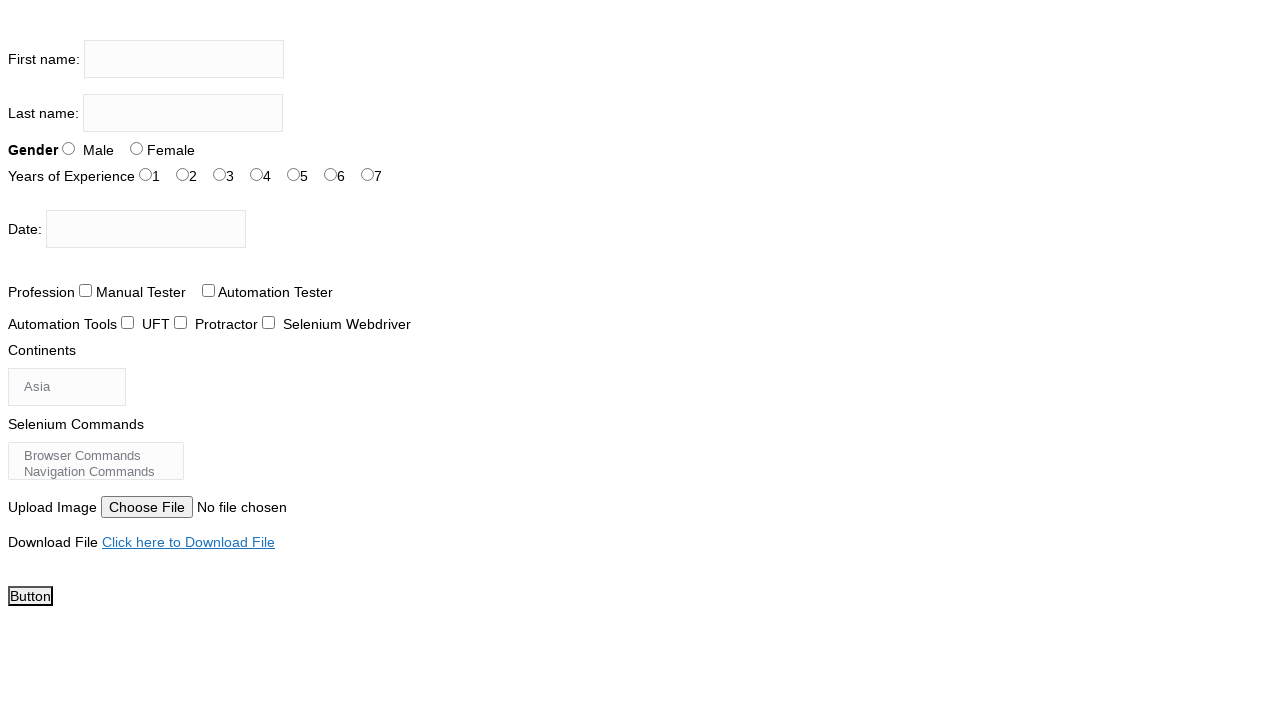

Pressed Shift key down
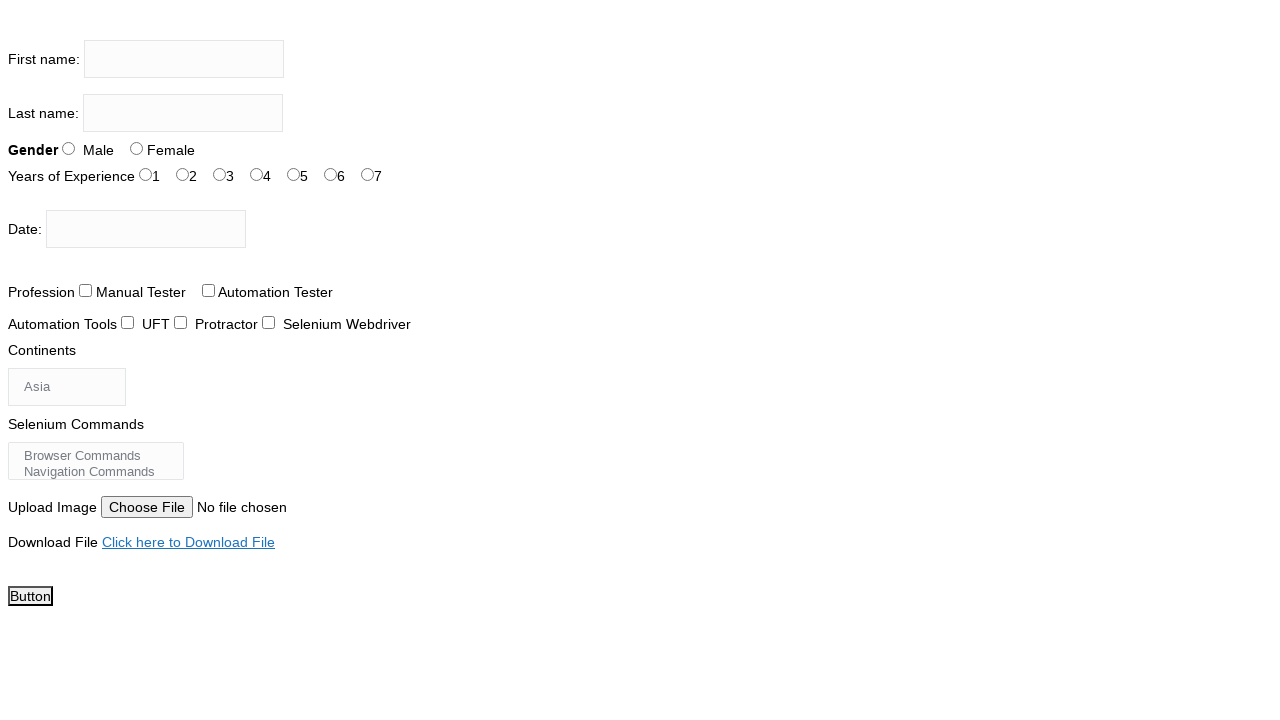

Typed 'THE TESTING ACADEMY' with Shift key pressed (uppercase)
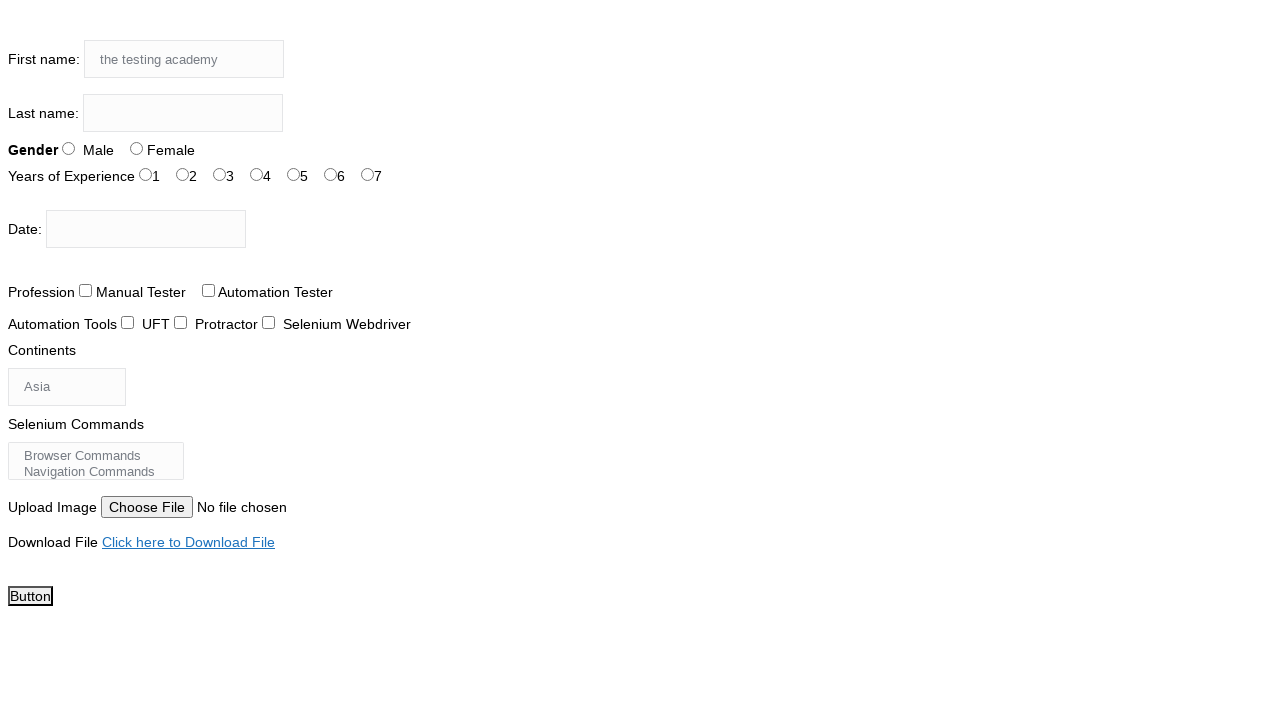

Released Shift key
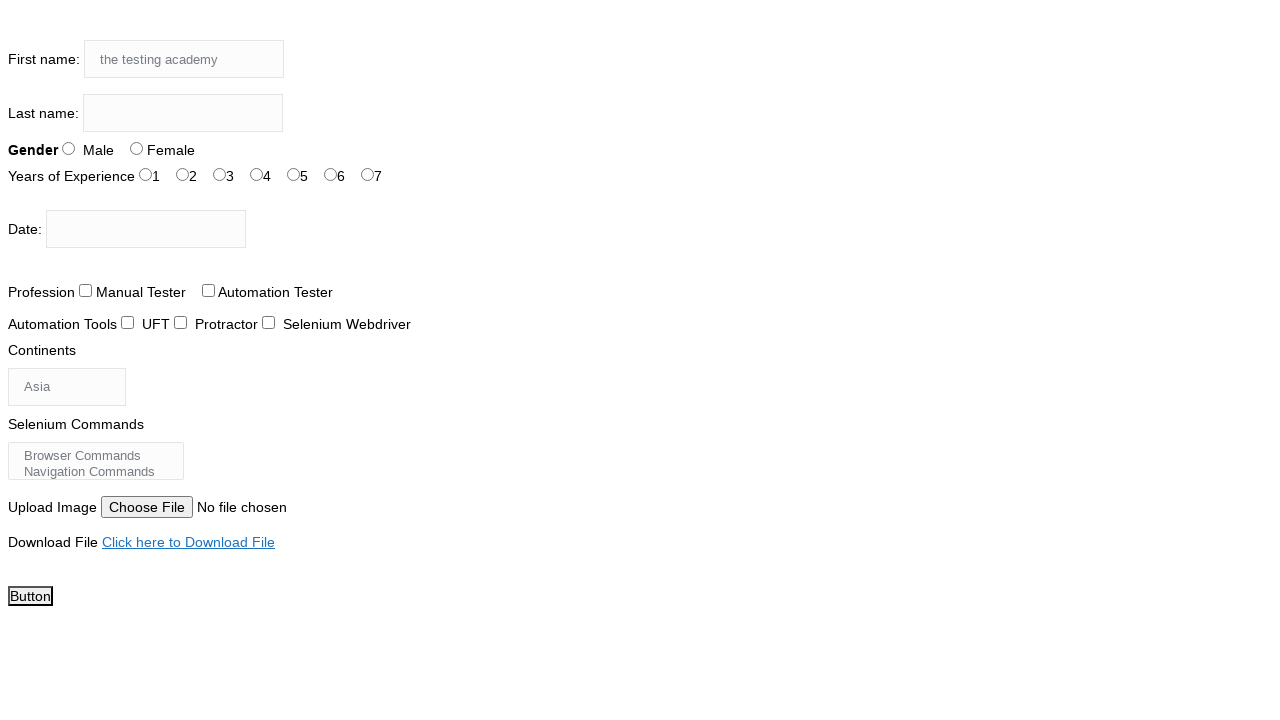

Located the download file link
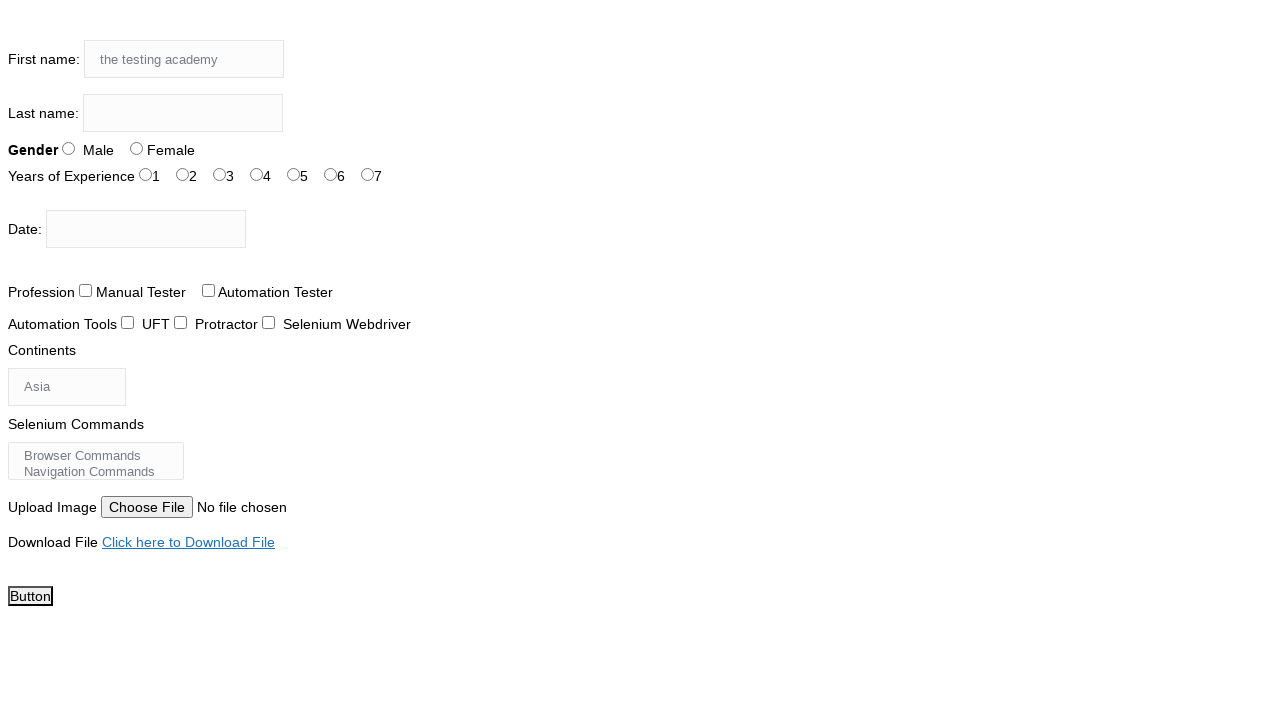

Right-clicked on the download file link to open context menu at (188, 542) on xpath=//a[normalize-space()='Click here to Download File']
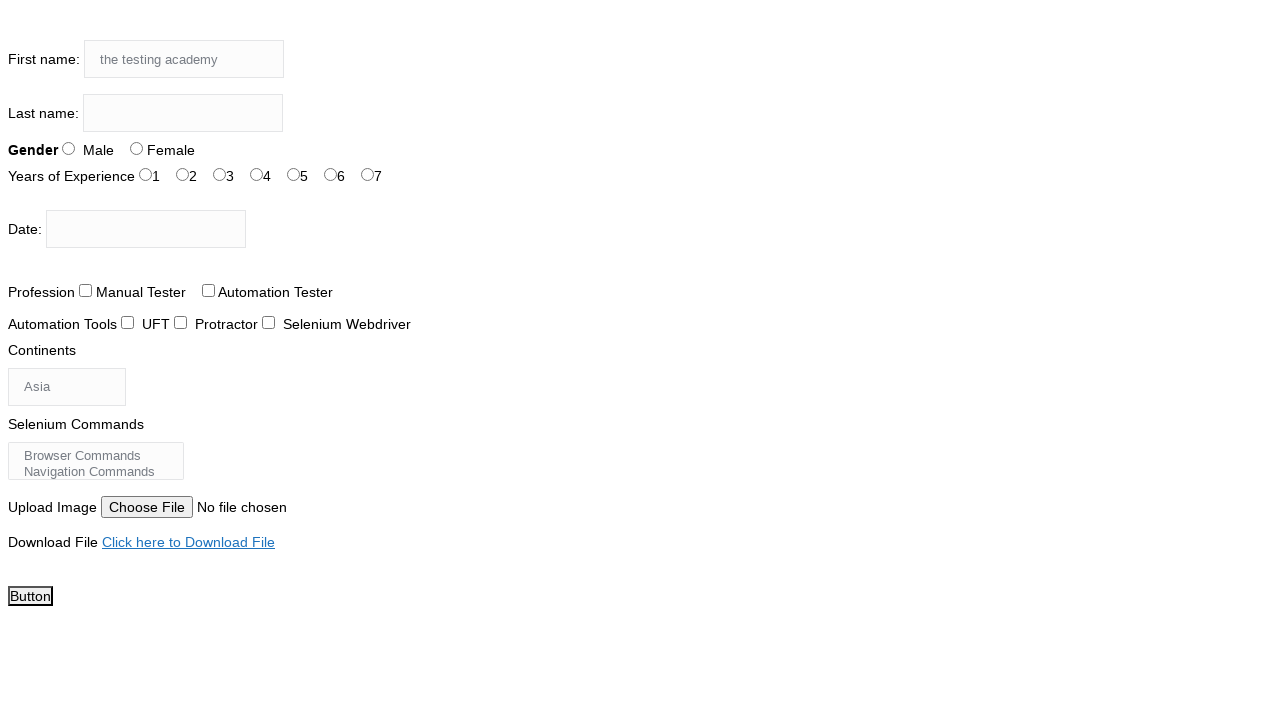

Waited 2 seconds to observe the context menu
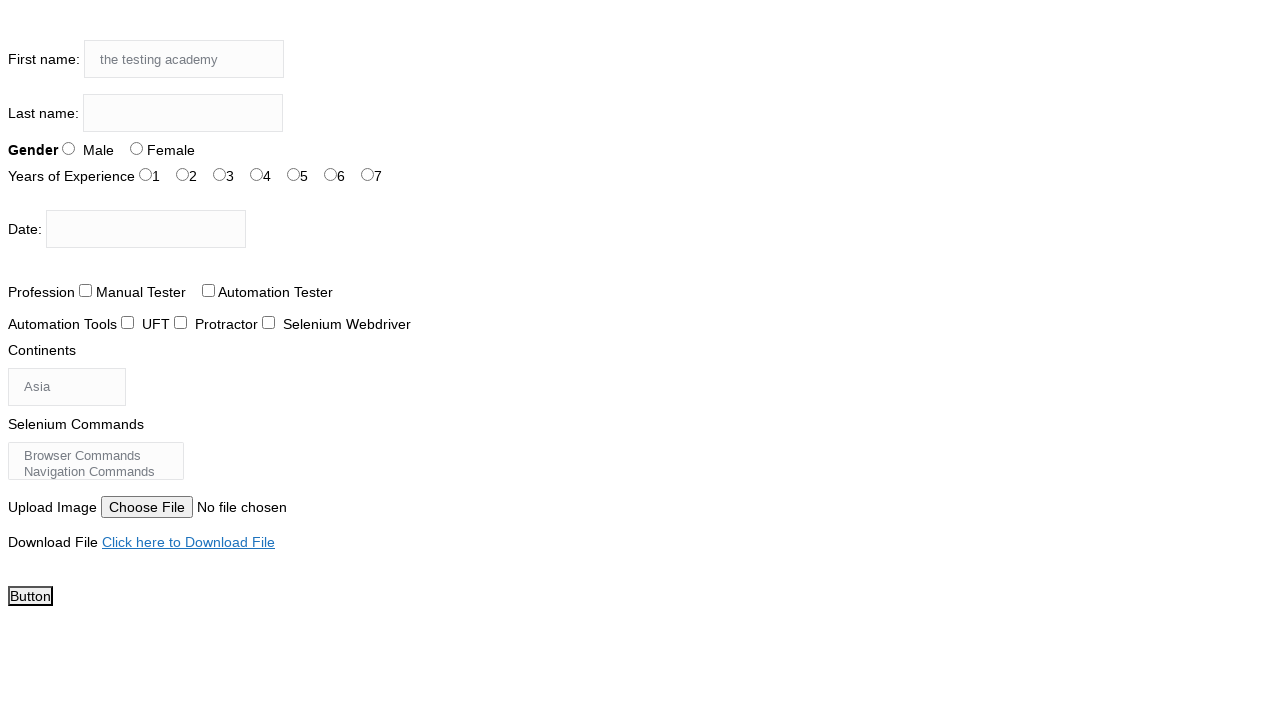

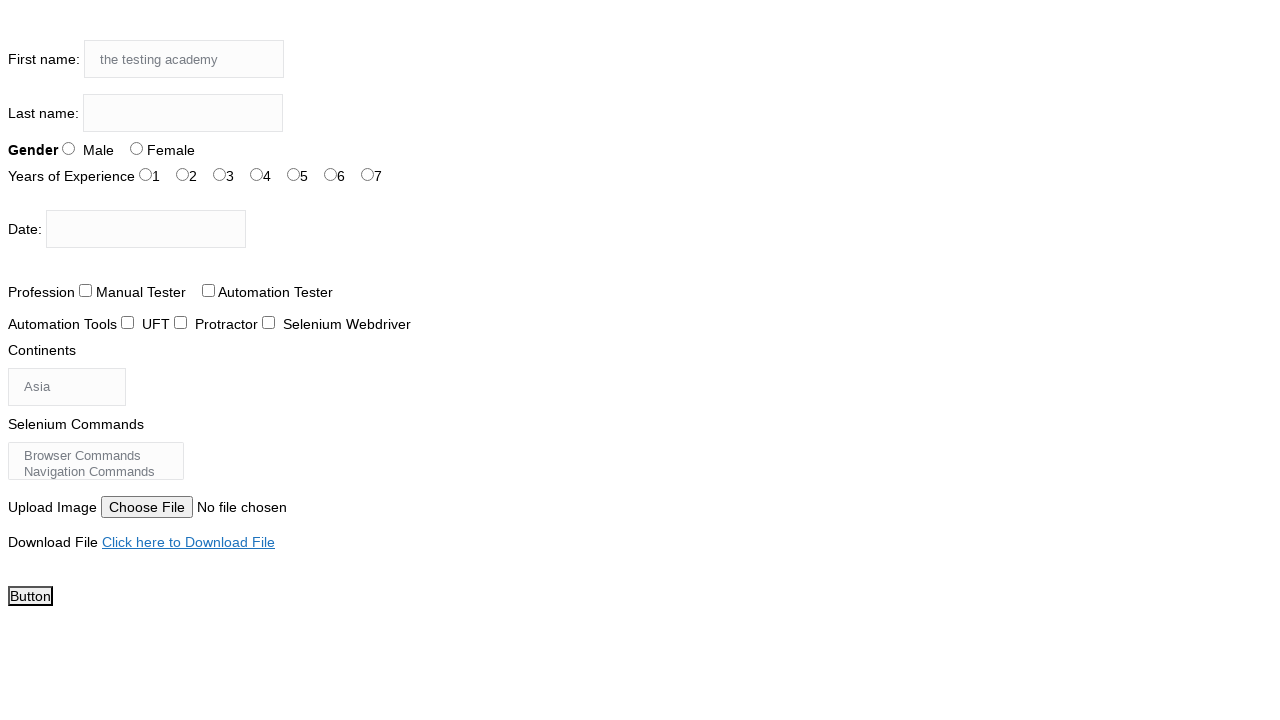